Tests text input operations including setting value, appending text, and clearing the input field

Starting URL: https://jquery.com/

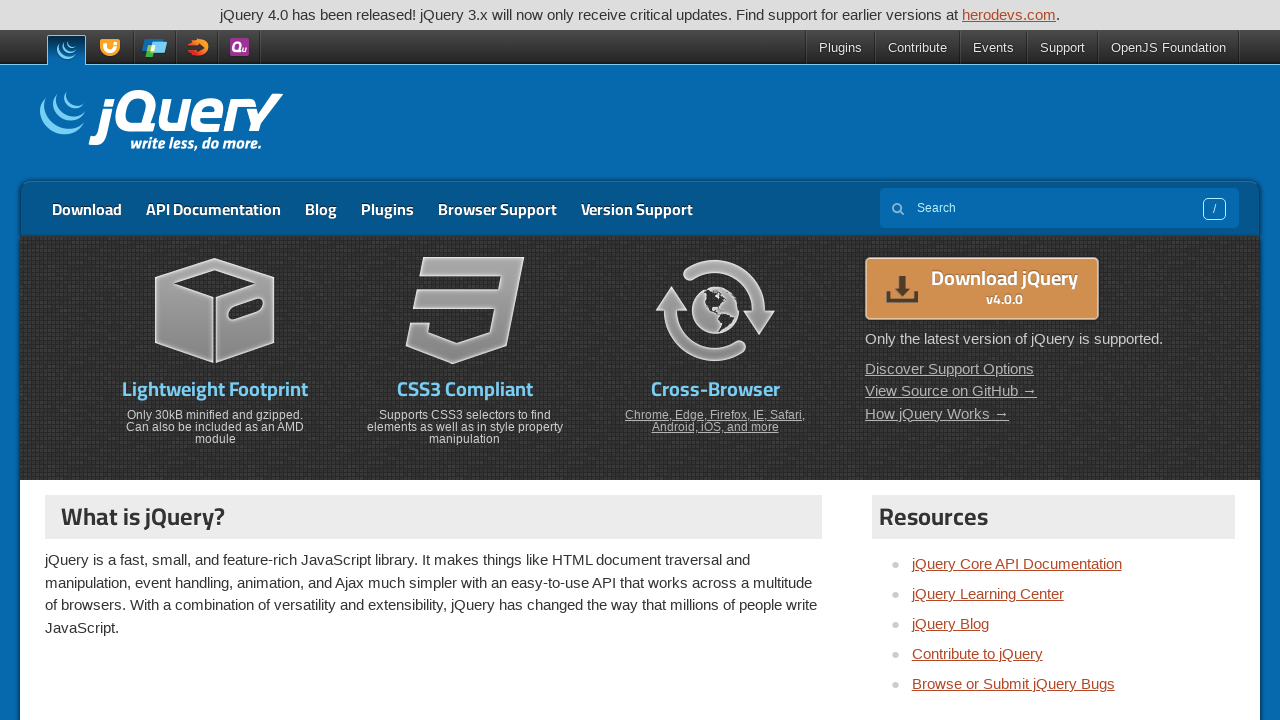

Set input field value to 'My test' on [name='s']
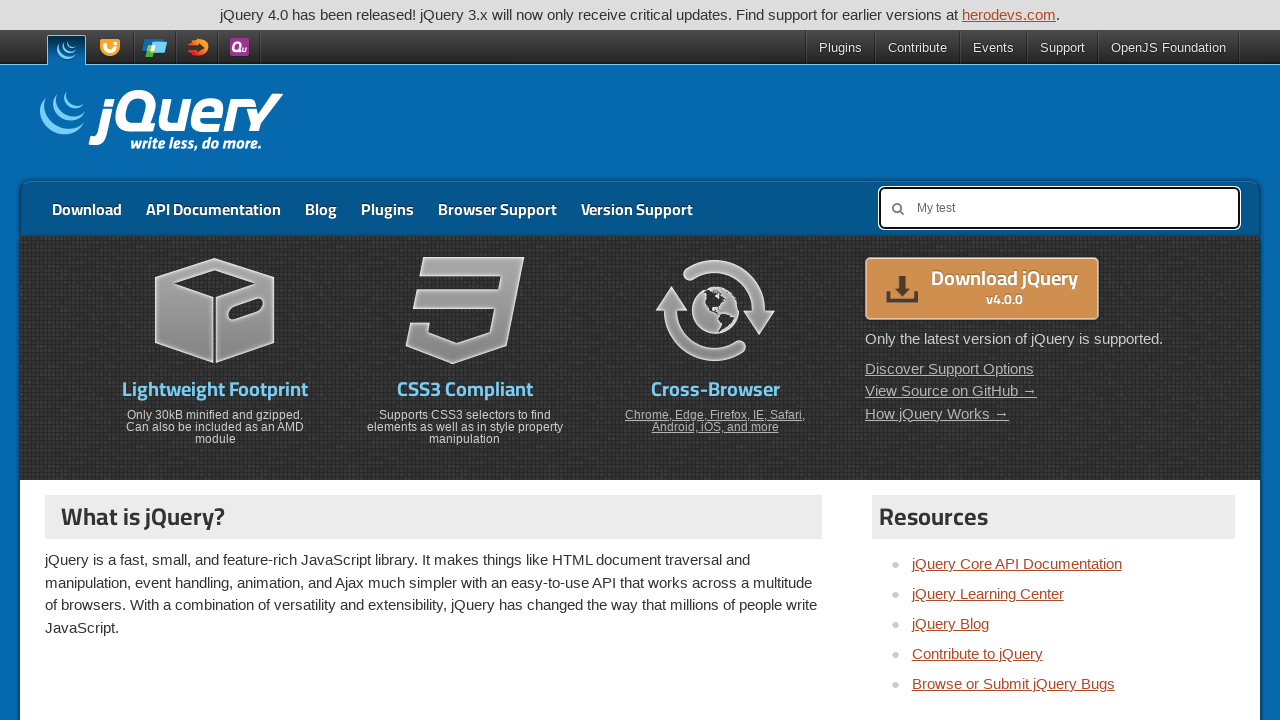

Clicked on the input field at (1059, 208) on [name='s']
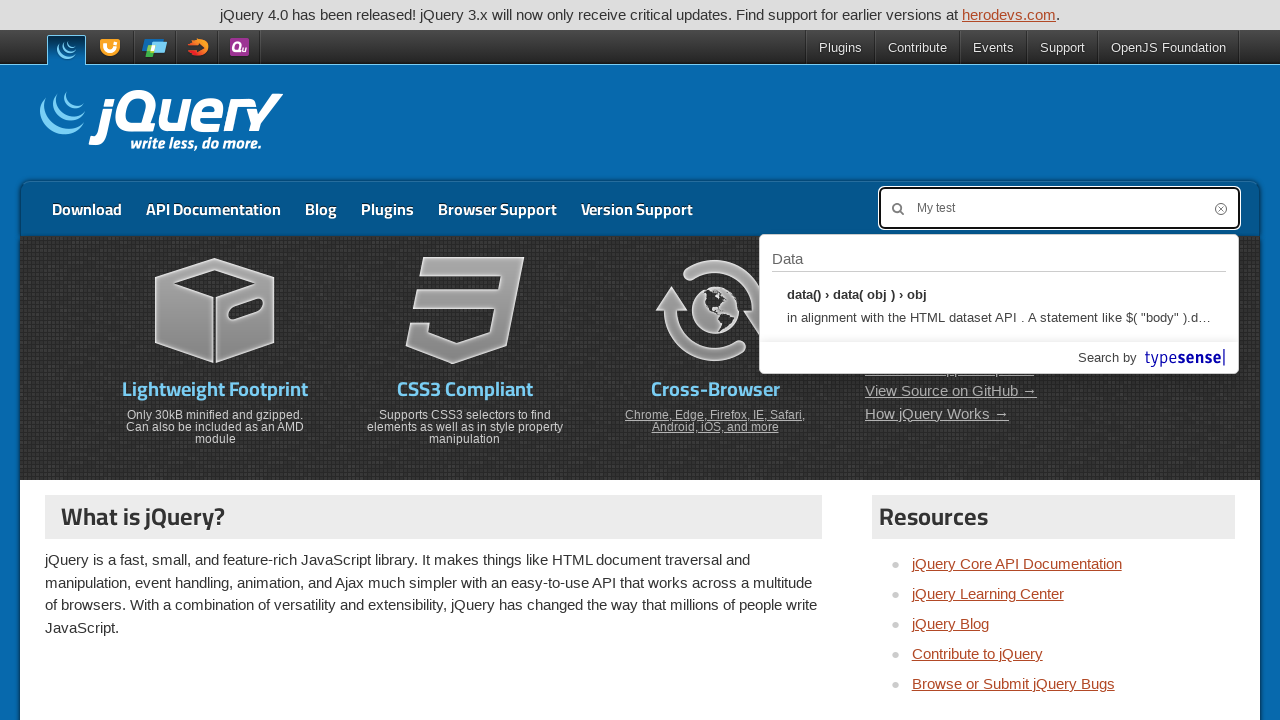

Pressed End key to move cursor to end of input
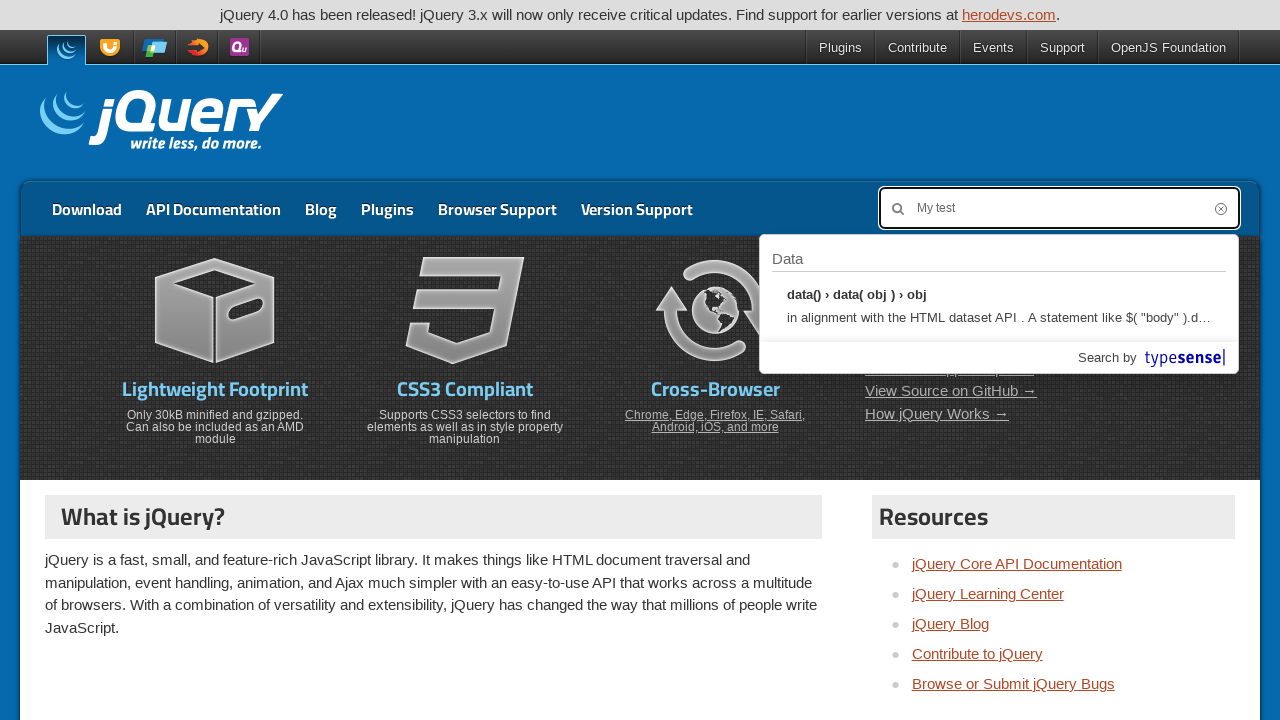

Typed ' is crazy' to append text to input field
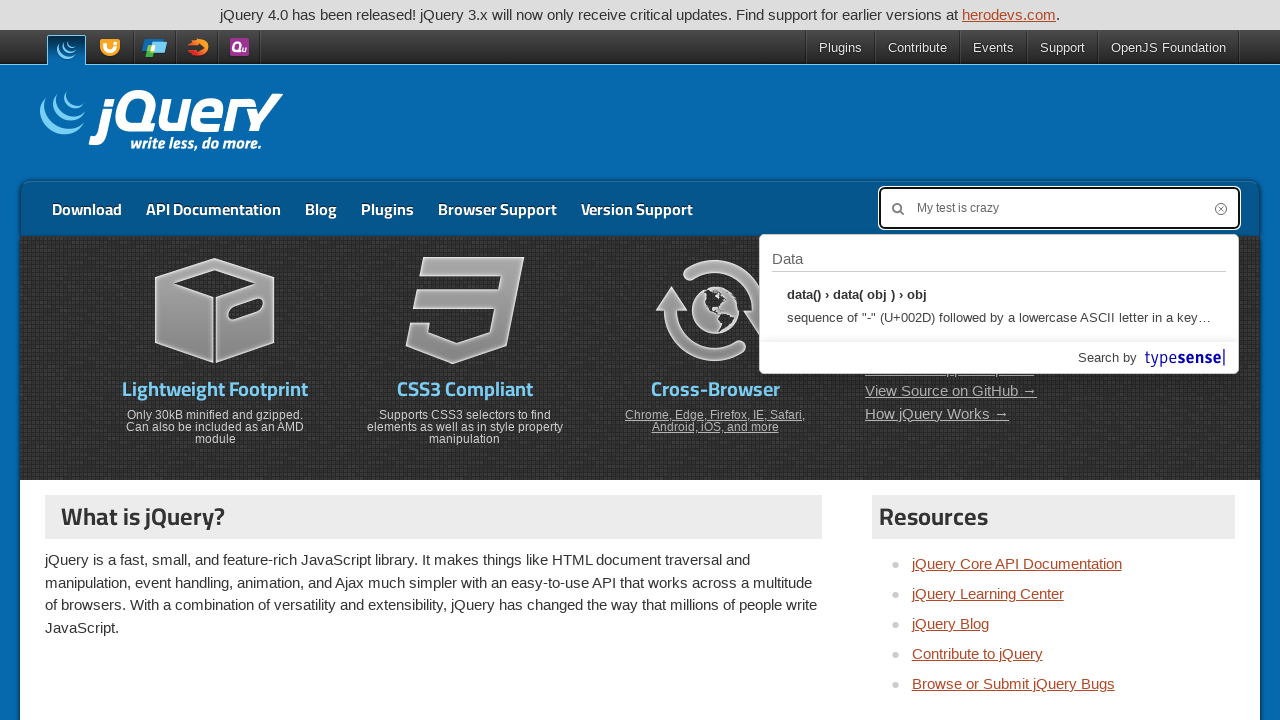

Cleared the input field on [name='s']
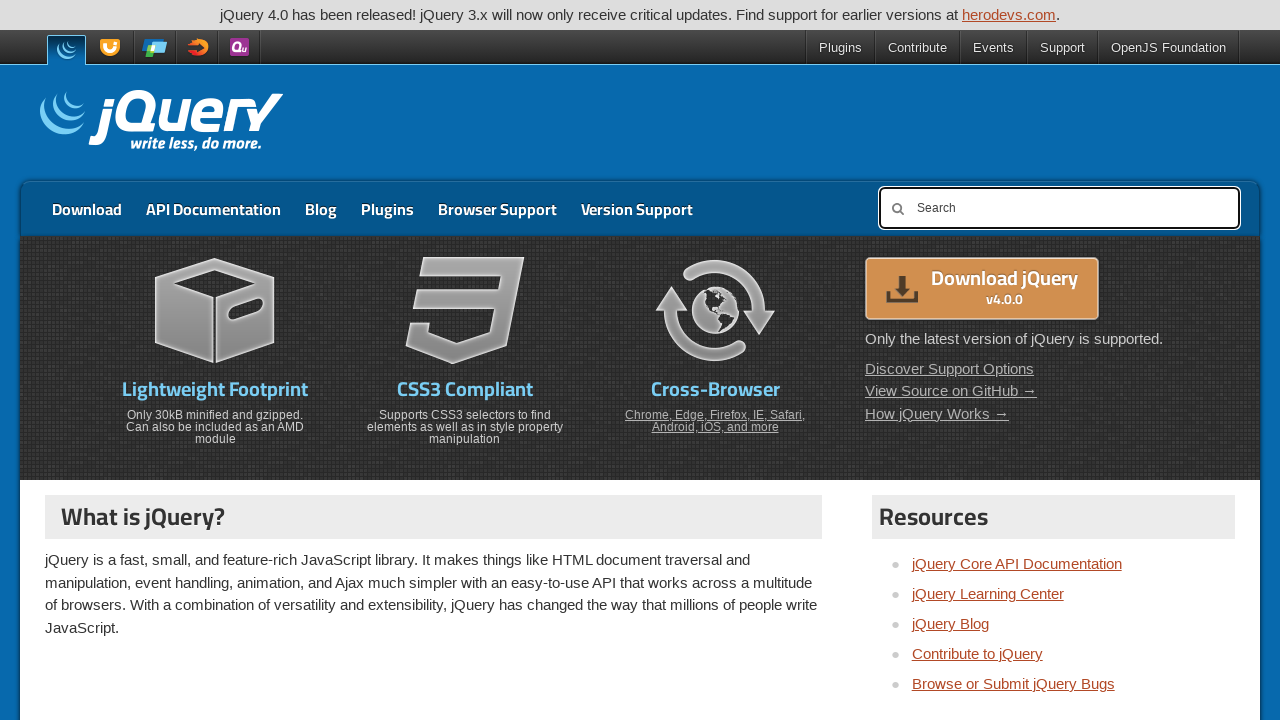

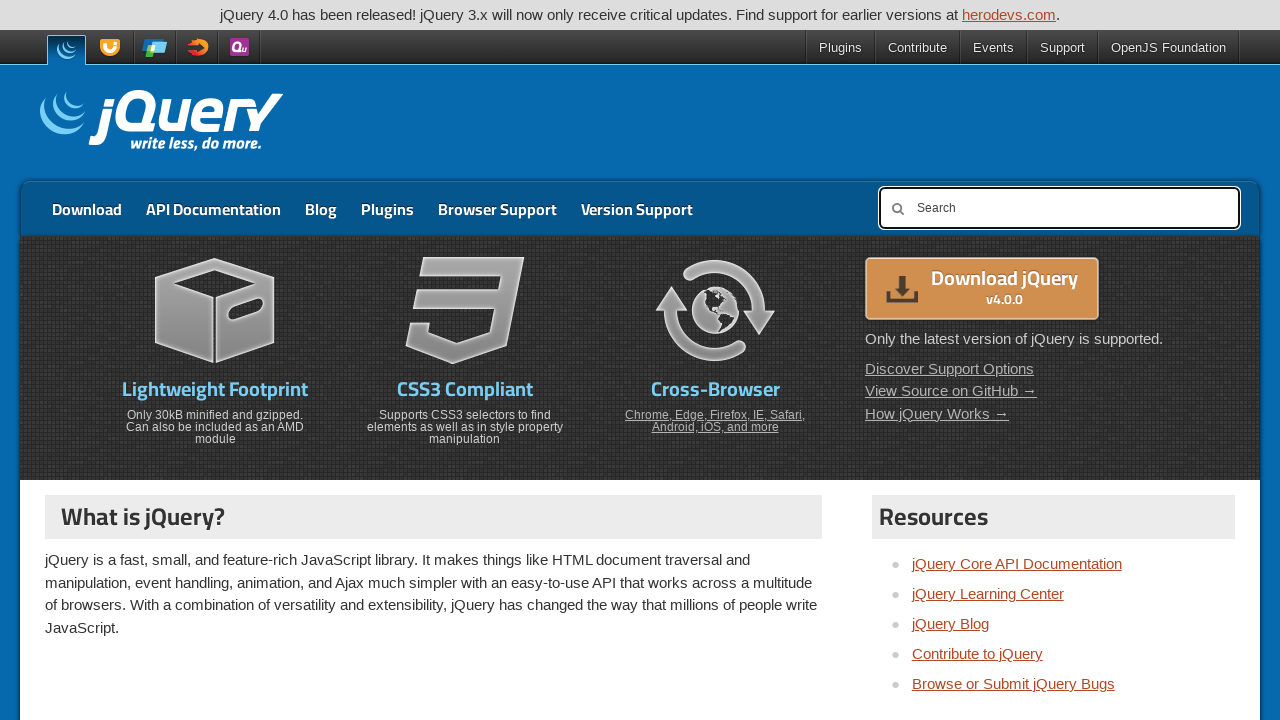